Tests window handling functionality by clicking a link that opens a new window, switching to it, and then switching back to the main window

Starting URL: https://the-internet.herokuapp.com/windows

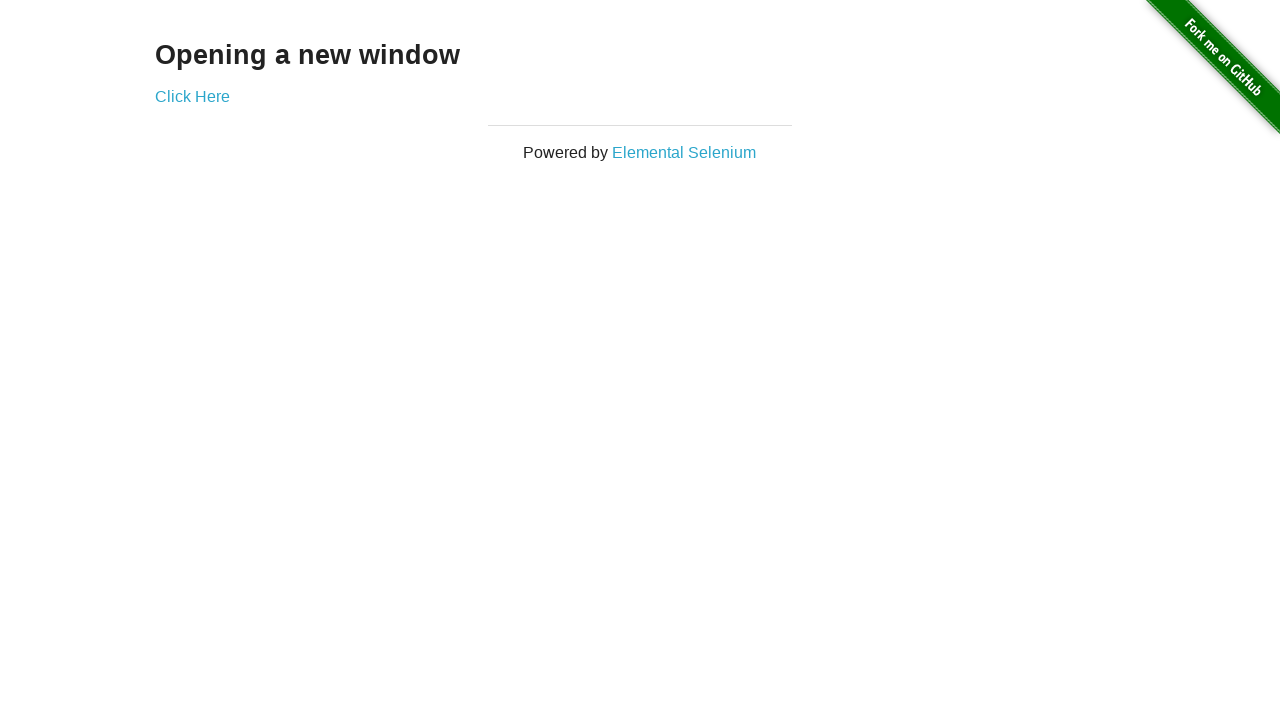

Clicked 'Click Here' link to open new window at (192, 96) on xpath=//a[contains(text(),'Click Here')]
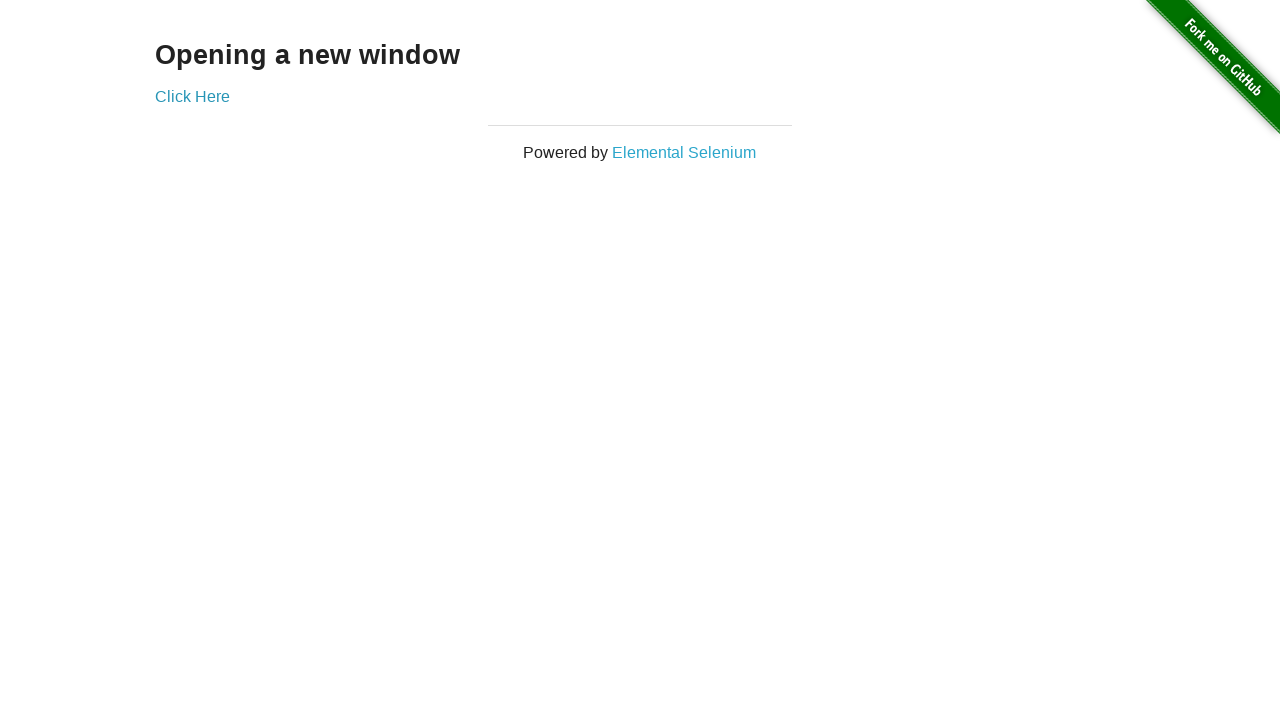

New window loaded and ready
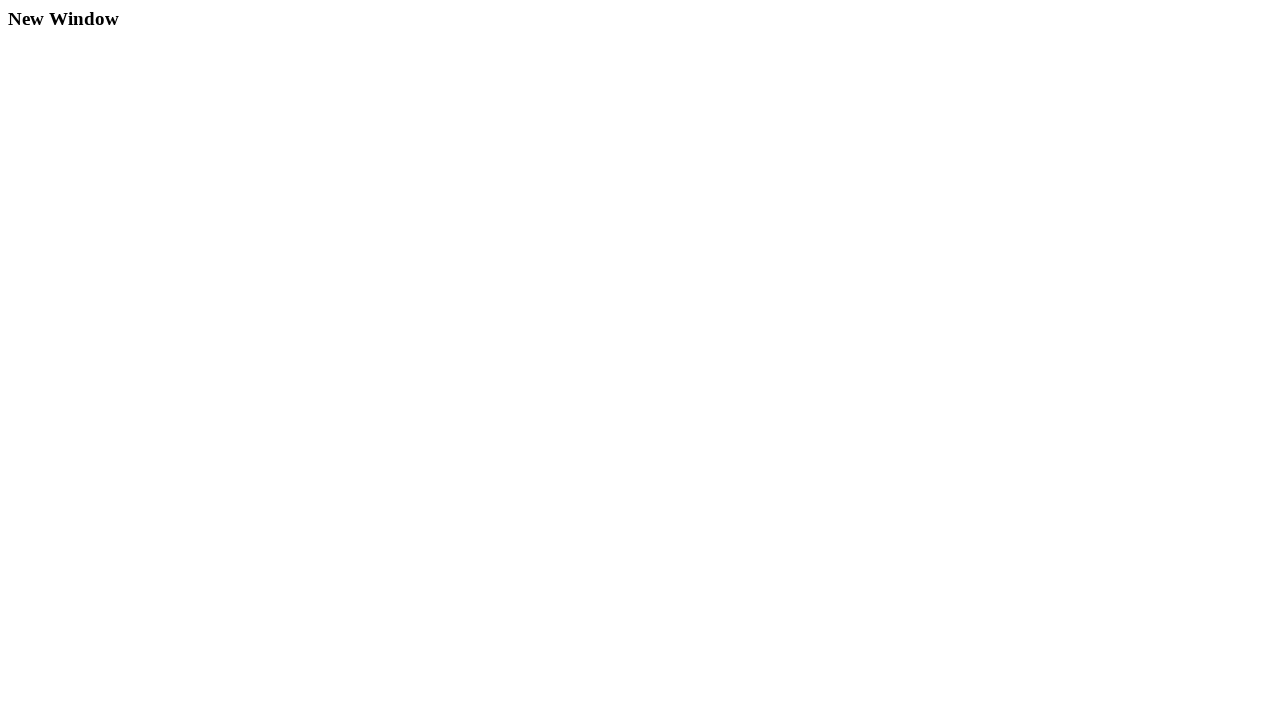

Verified new window contains 'New Window' text
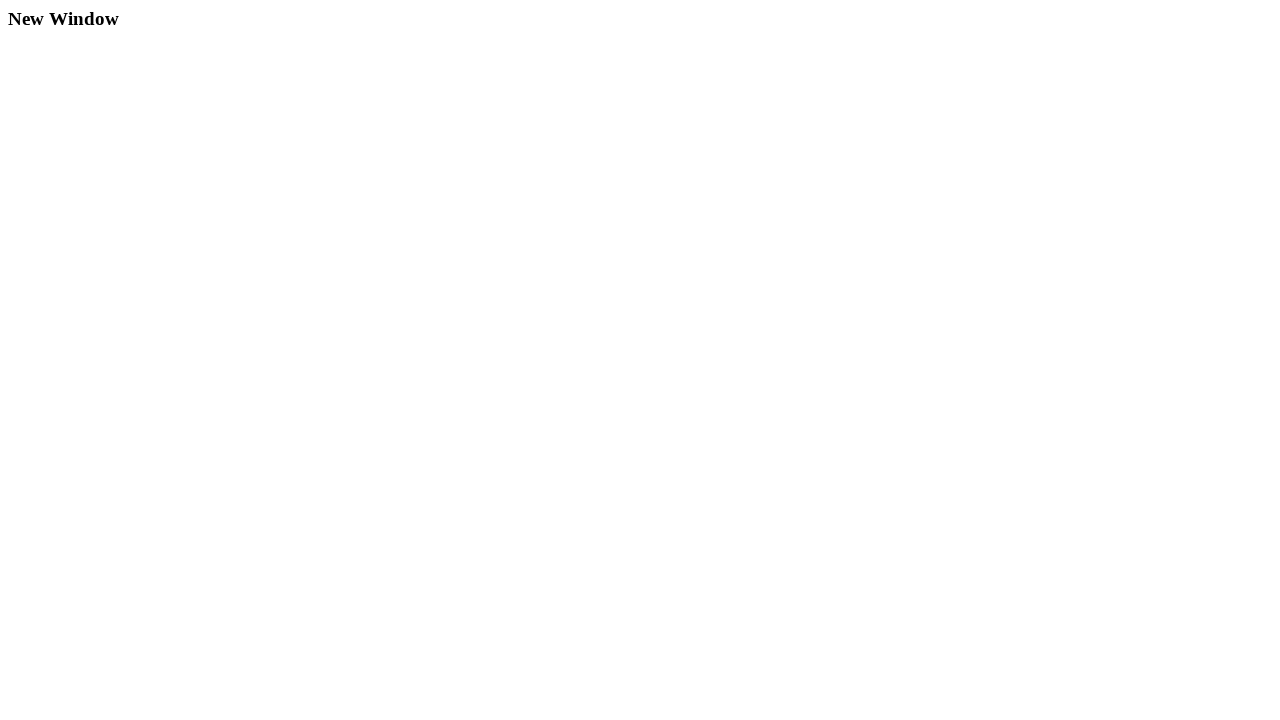

Switched focus back to original window
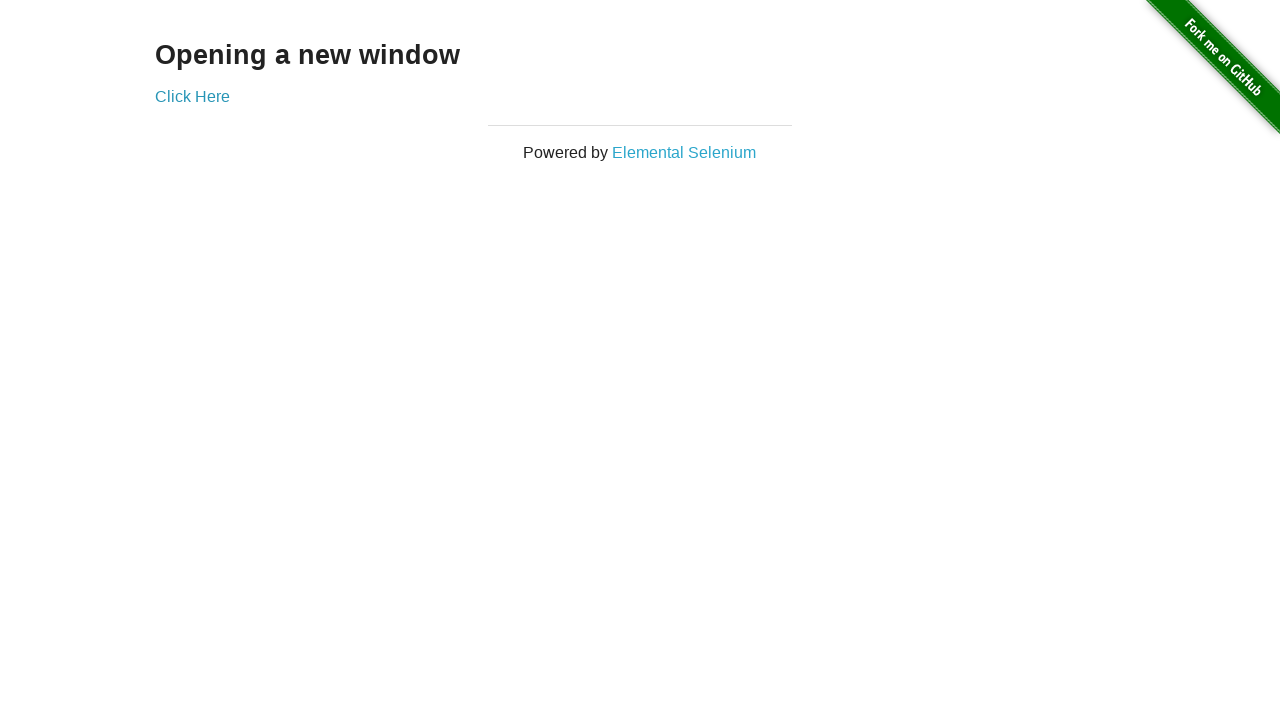

Verified original window URL is https://the-internet.herokuapp.com/windows
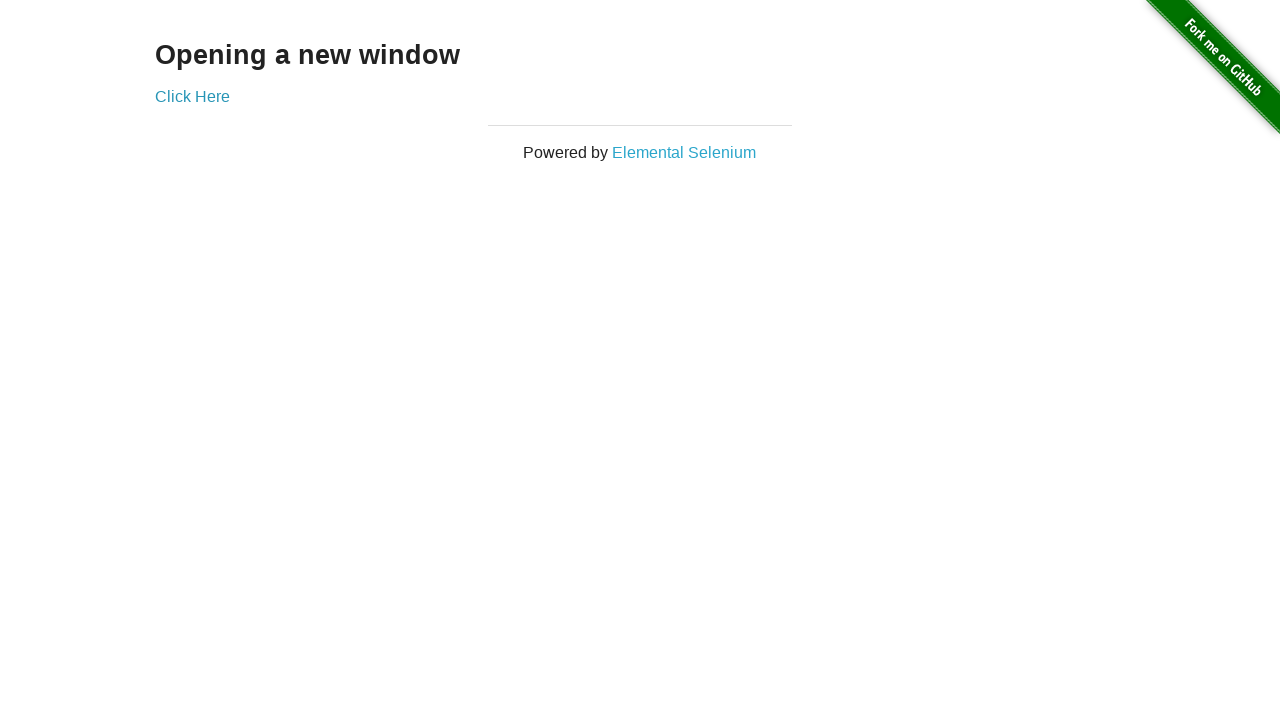

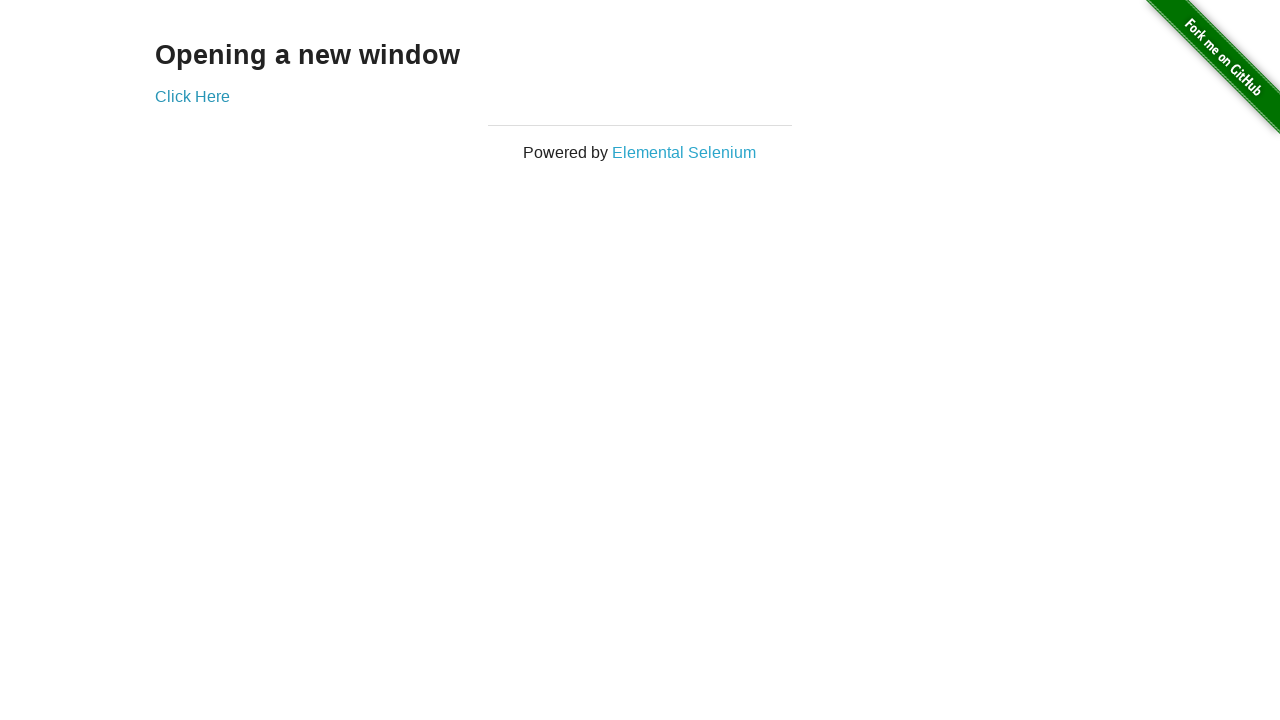